Scrolls to a table on the page and extracts information about the table structure including row count, column count, and contents of the second row

Starting URL: https://rahulshettyacademy.com/AutomationPractice/

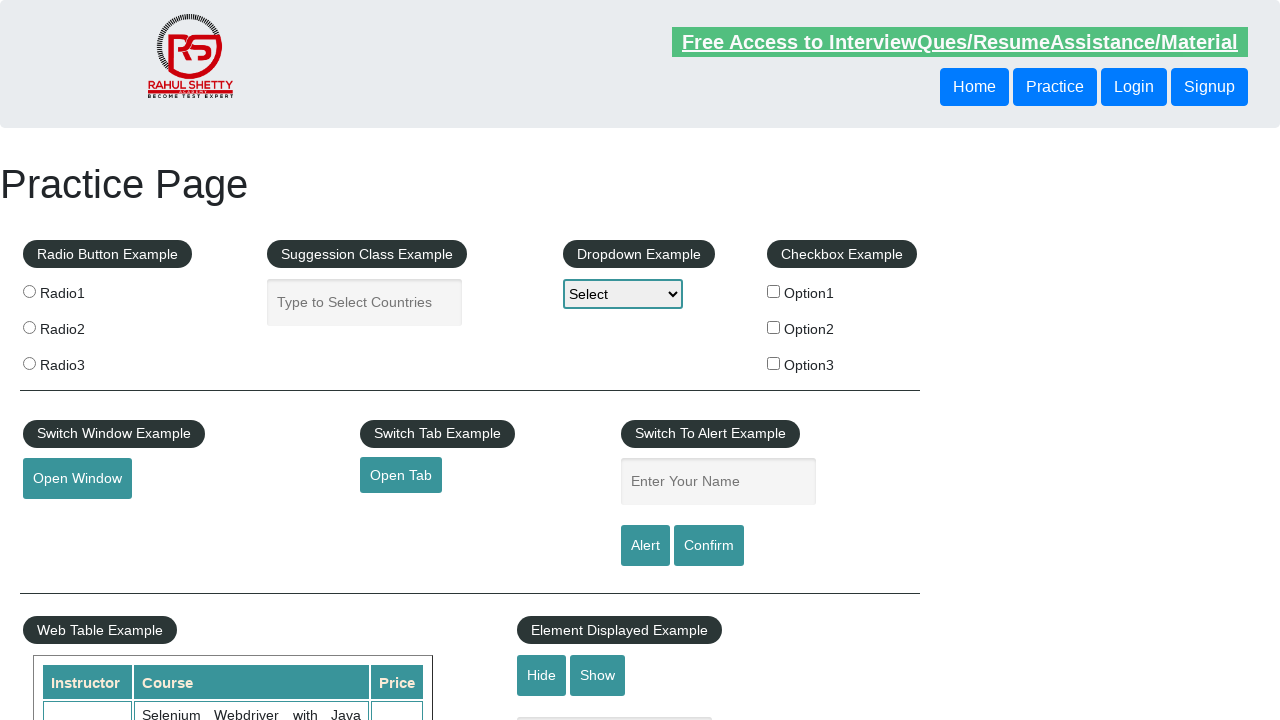

Scrolled down 580 pixels to view the table
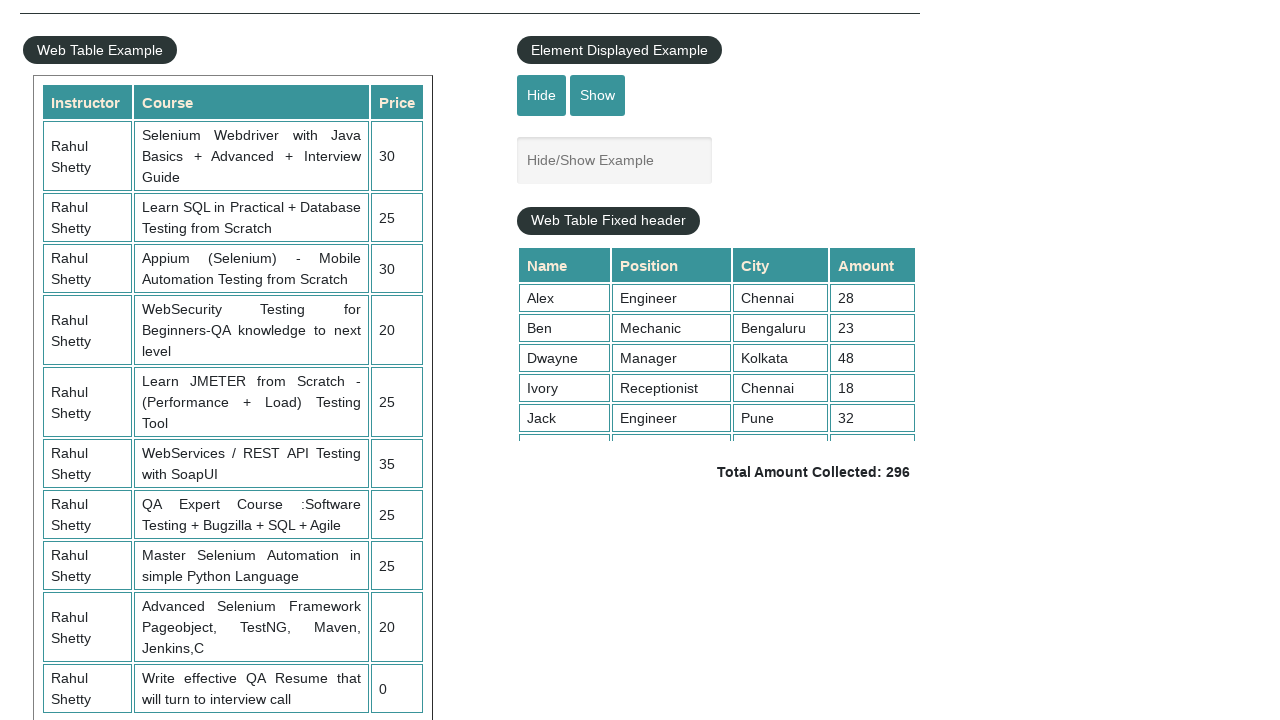

Table with id 'product' became visible
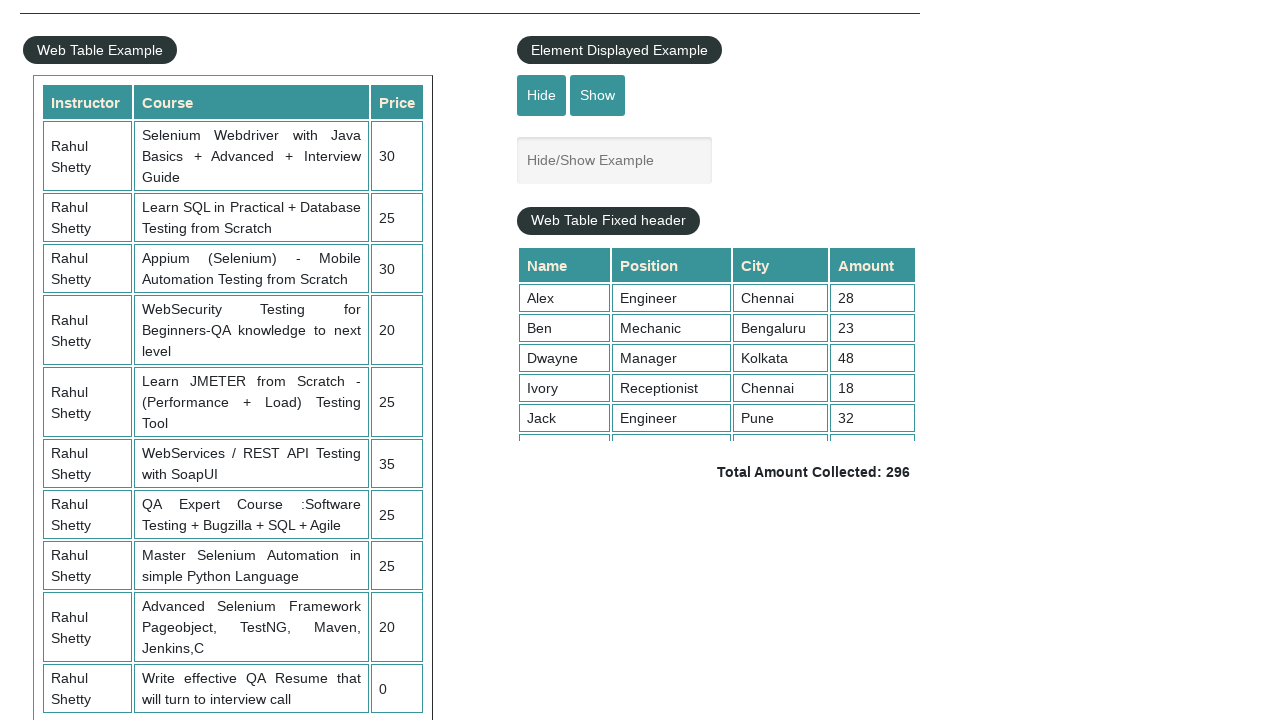

Located the product table element
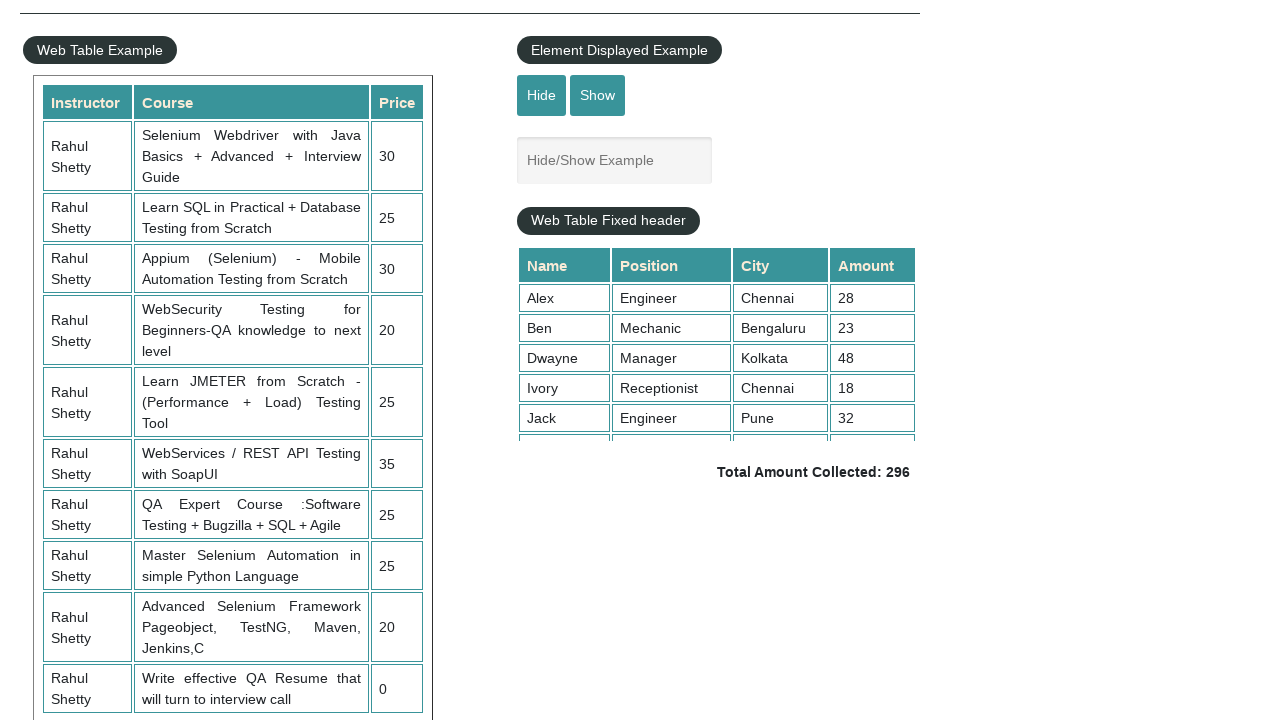

Counted table rows: 21 rows found
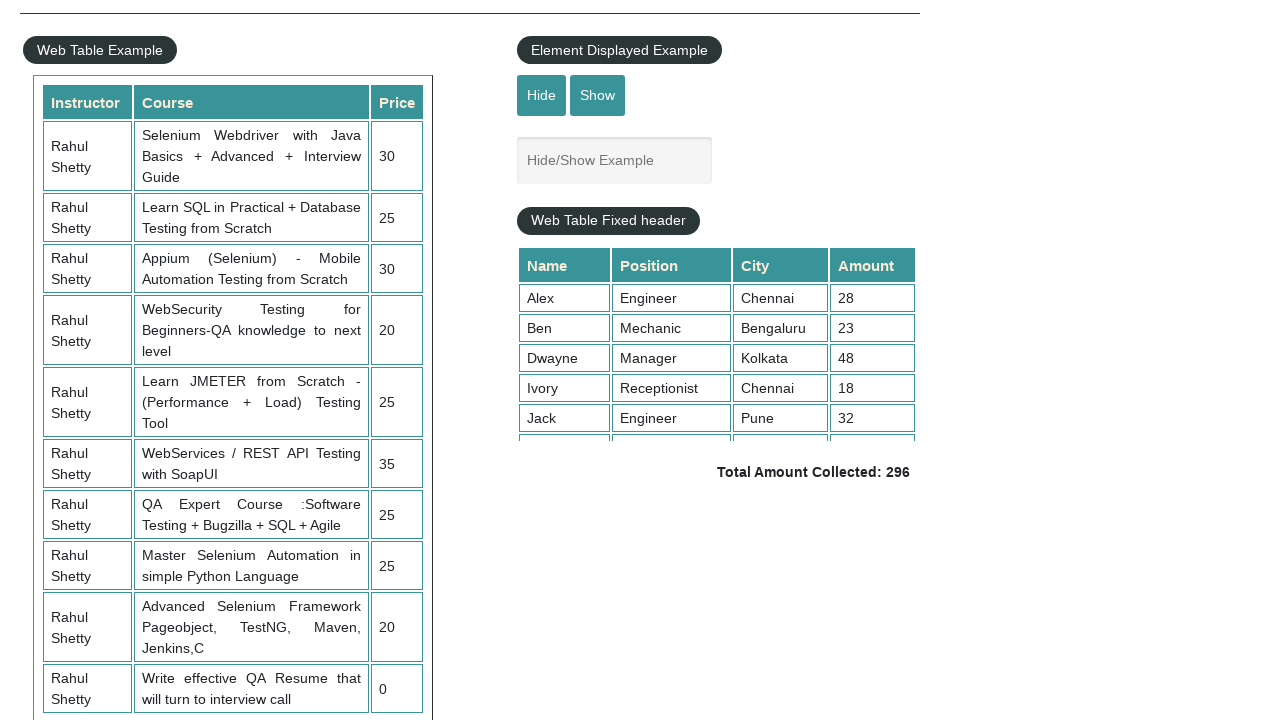

Counted table columns: 3 columns found
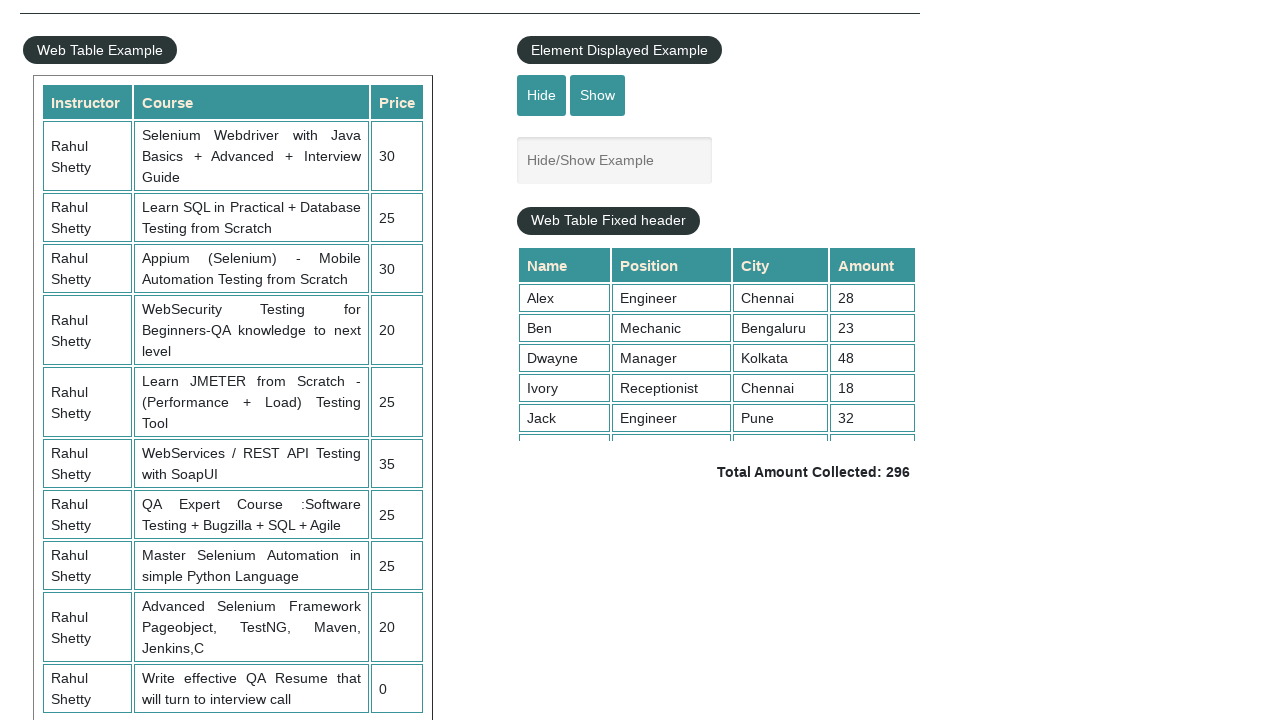

Extracted all cells from the second data row
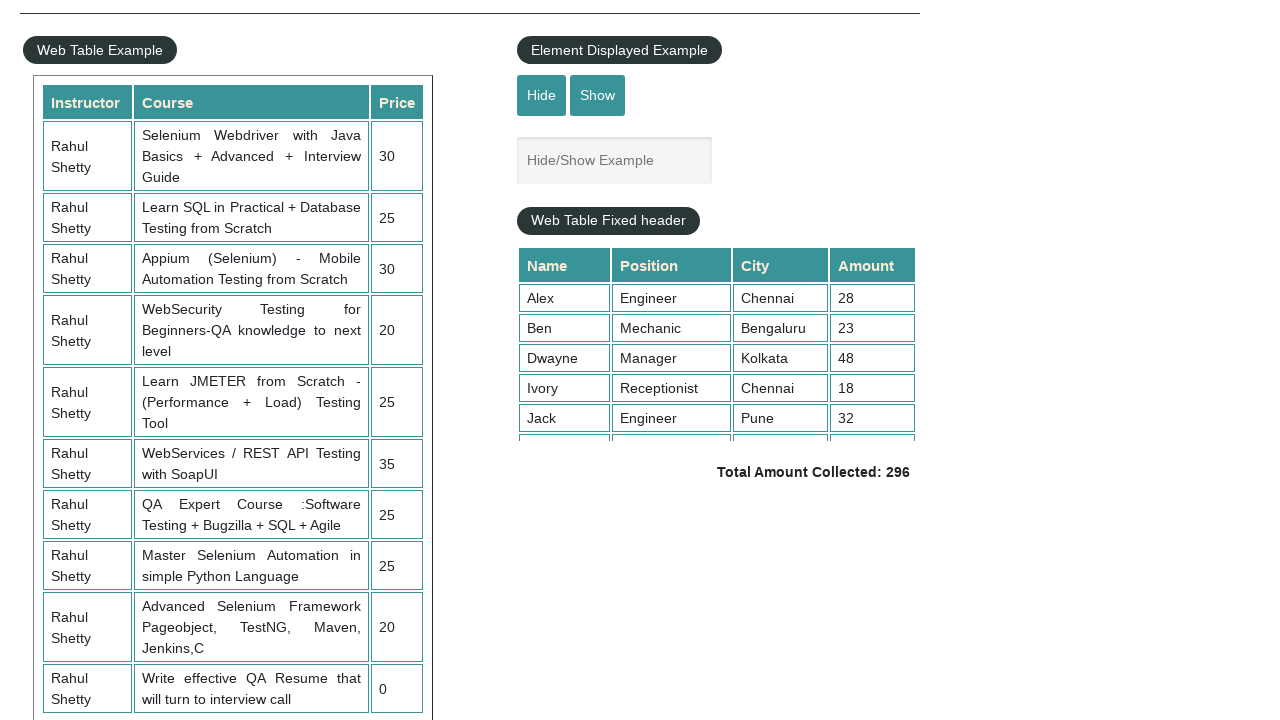

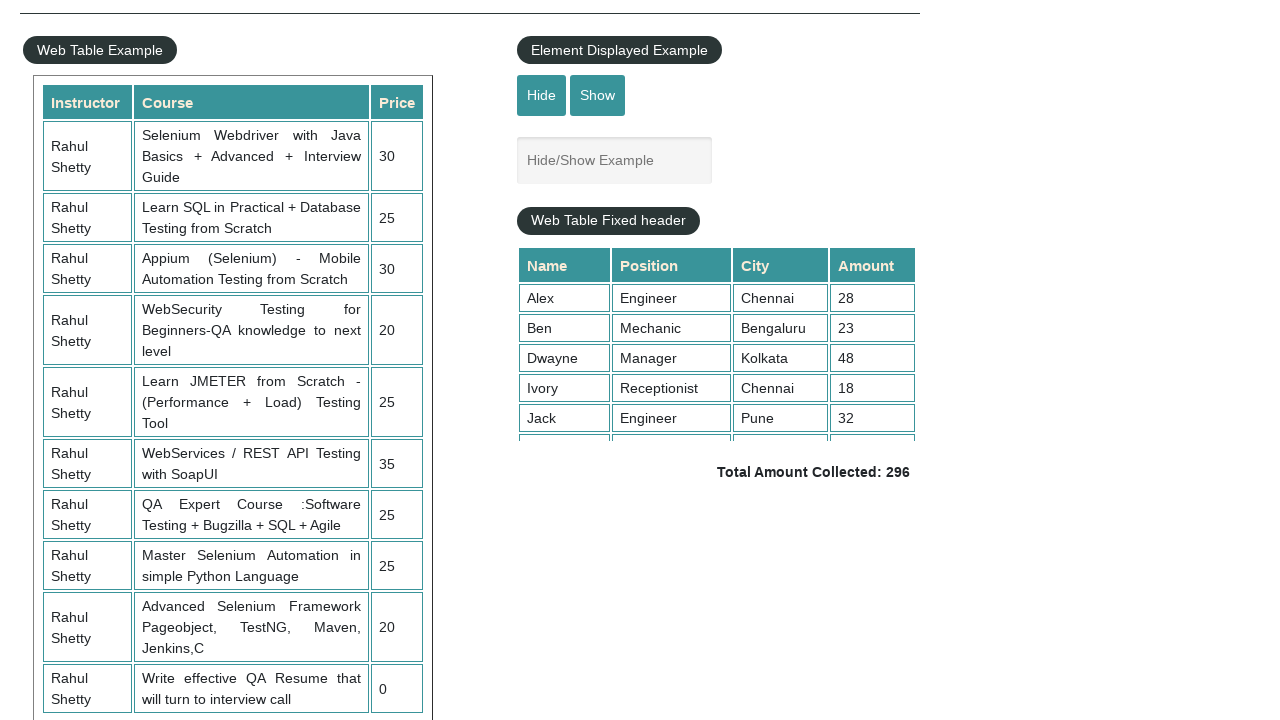